Tests embed menu functionality by clicking to open the embed menu and clicking the copy embed code button.

Starting URL: https://dataviz.shef.ac.uk/visualisation/23/08/2021/Leading-risk-factors-for-DALYs

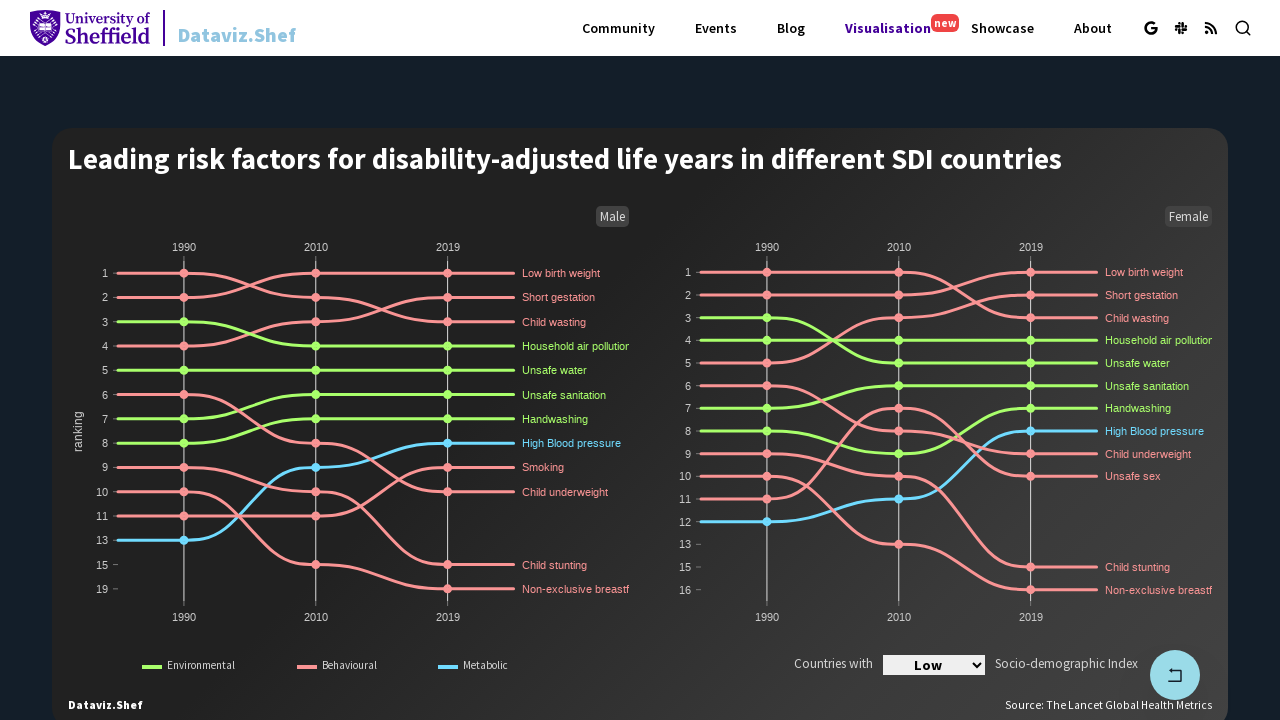

Page loader disappeared
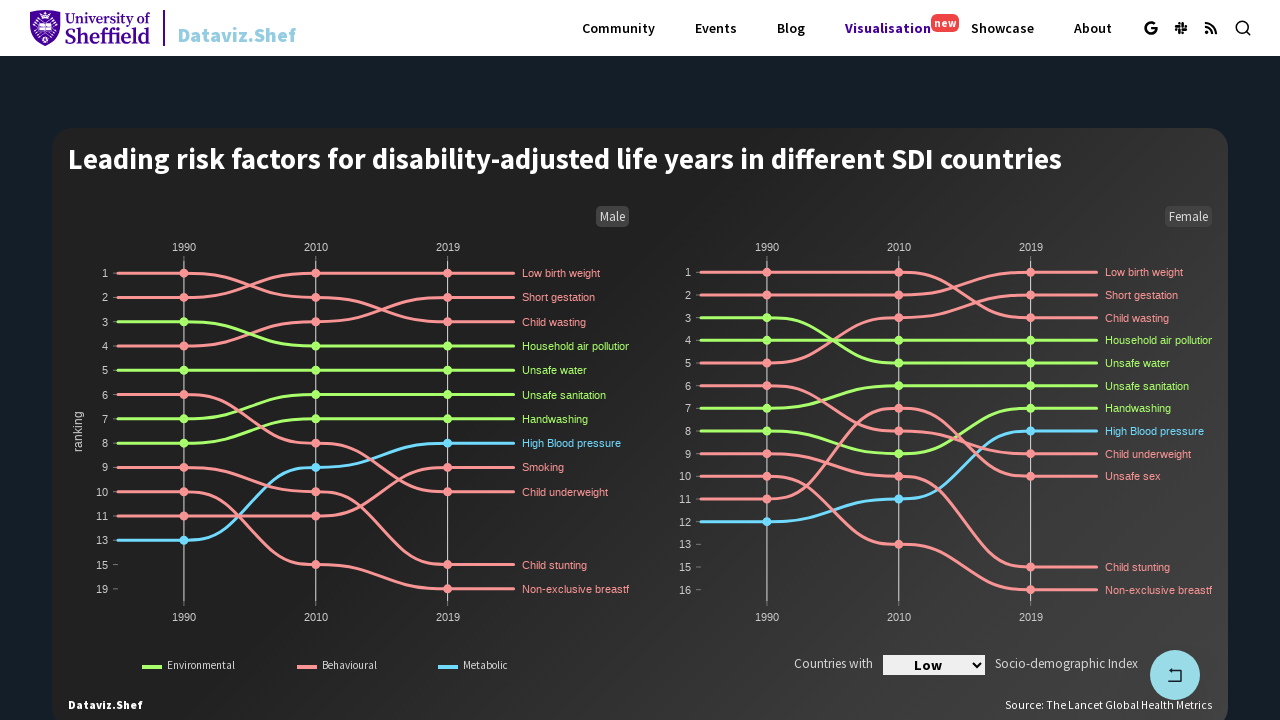

Clicked Embed Visualisation button to open embed menu at (757, 360) on [aria-label="Embed Visualisation"]
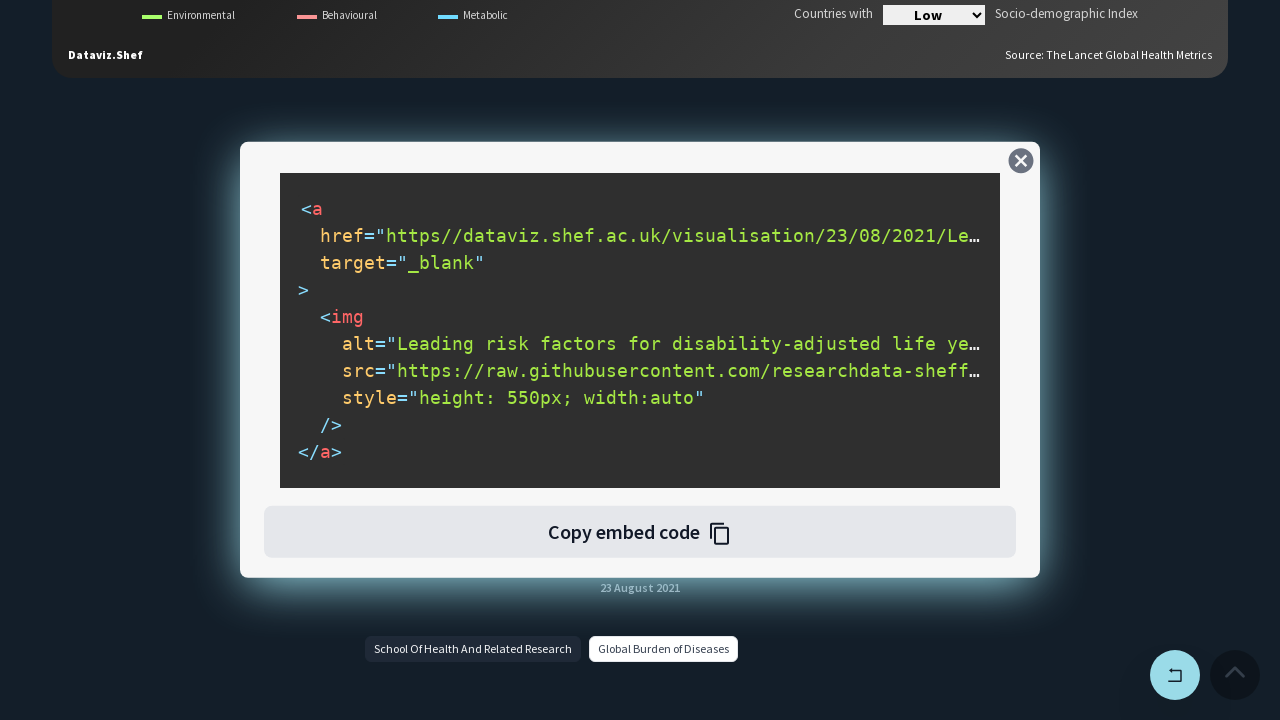

Embed menu became visible
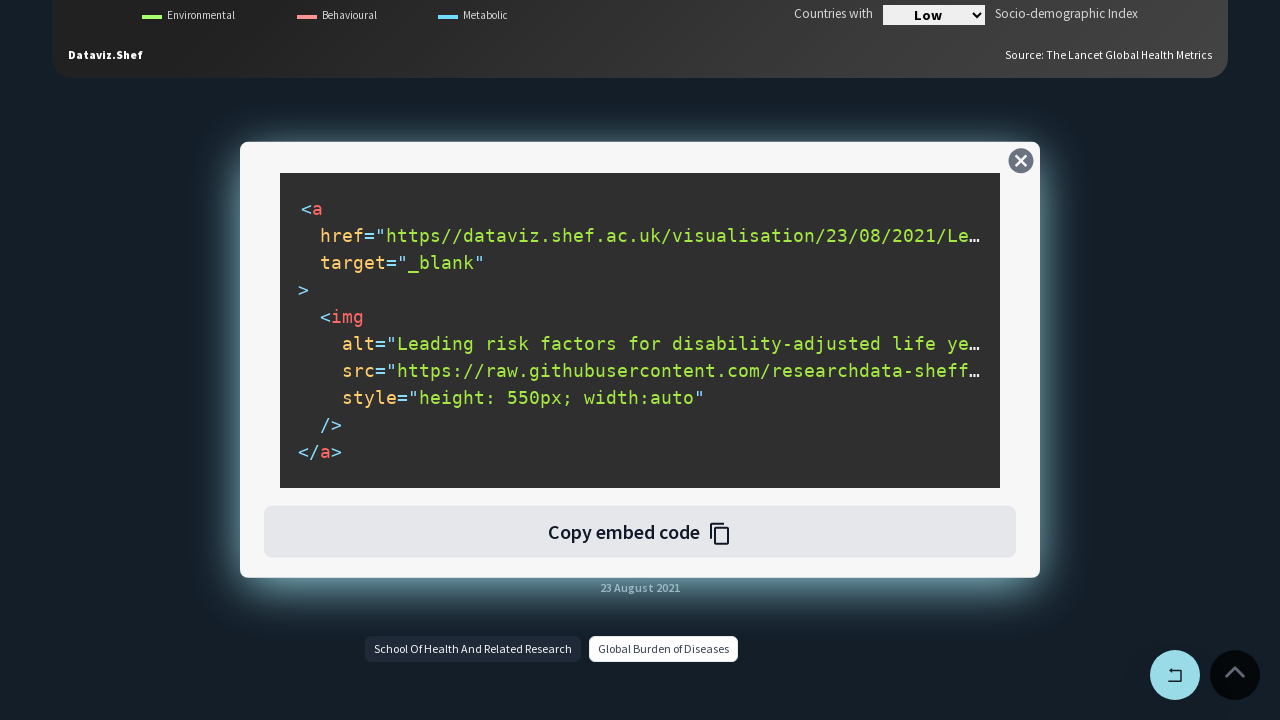

Clicked copy embed code button at (640, 532) on #copyEmbedCodeBtn
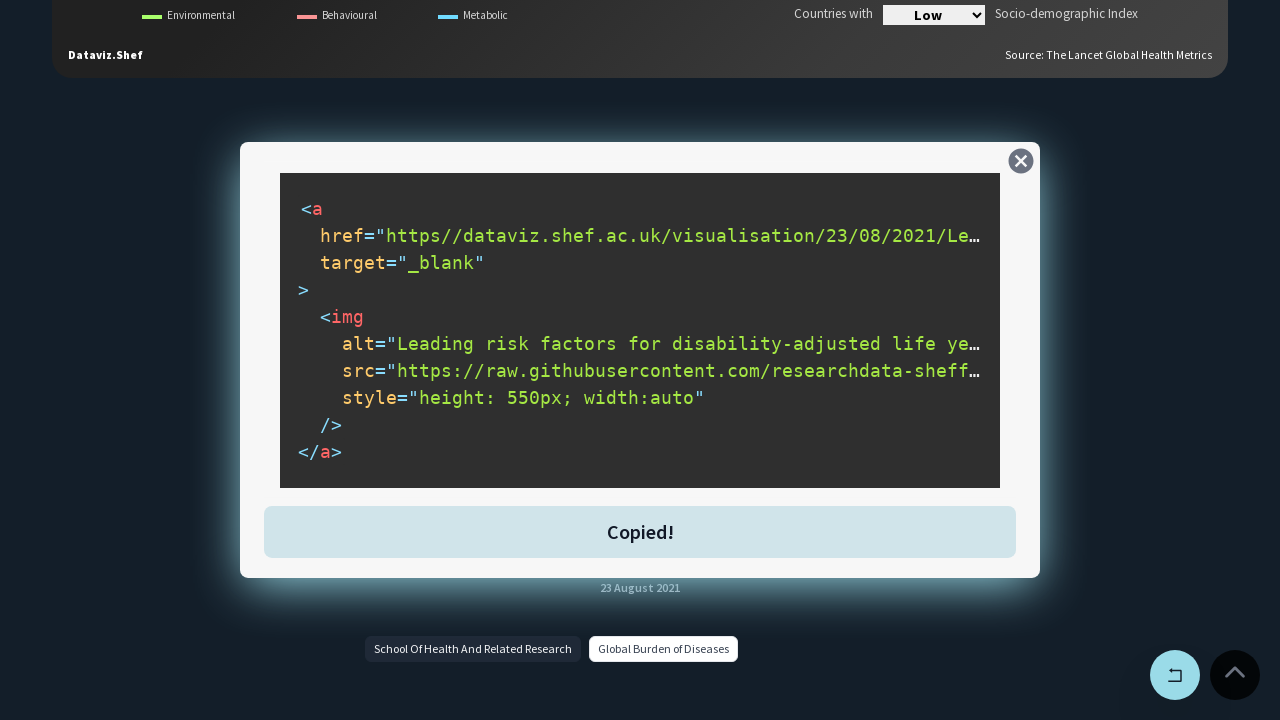

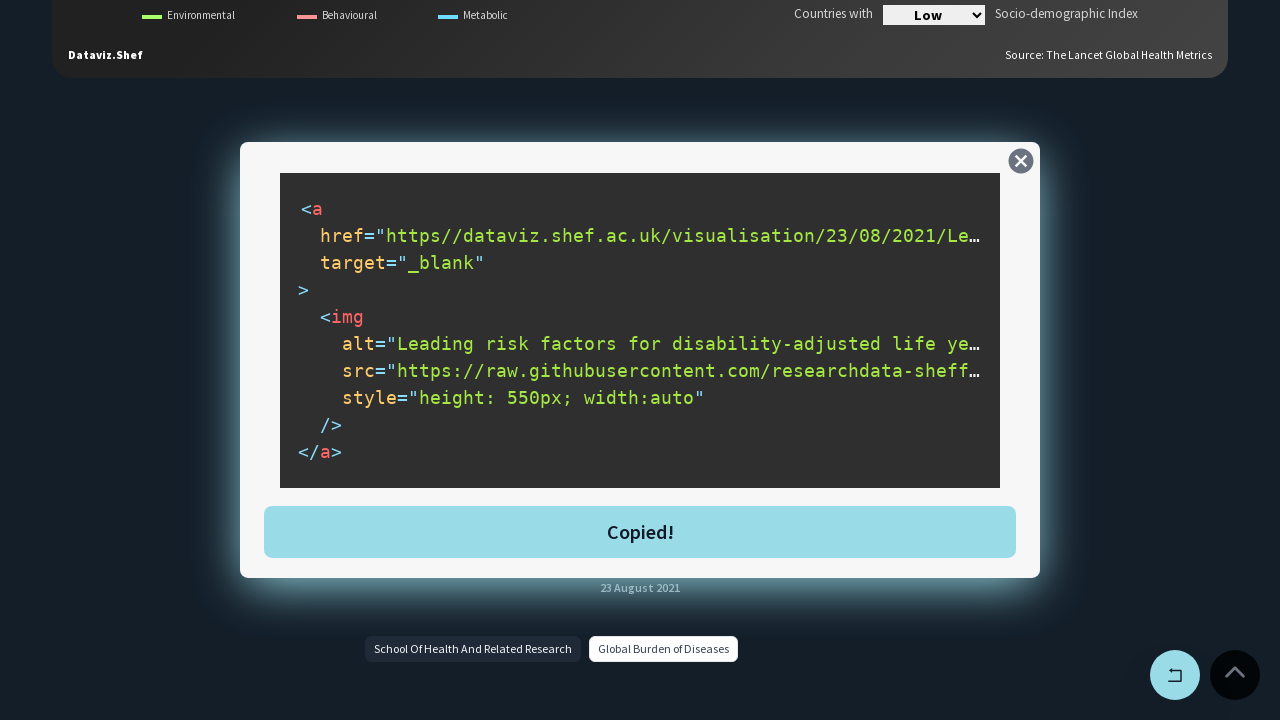